Navigates to example.com, sets custom page content with a JavaScript variable, and evaluates that the variable was set correctly.

Starting URL: https://example.com/

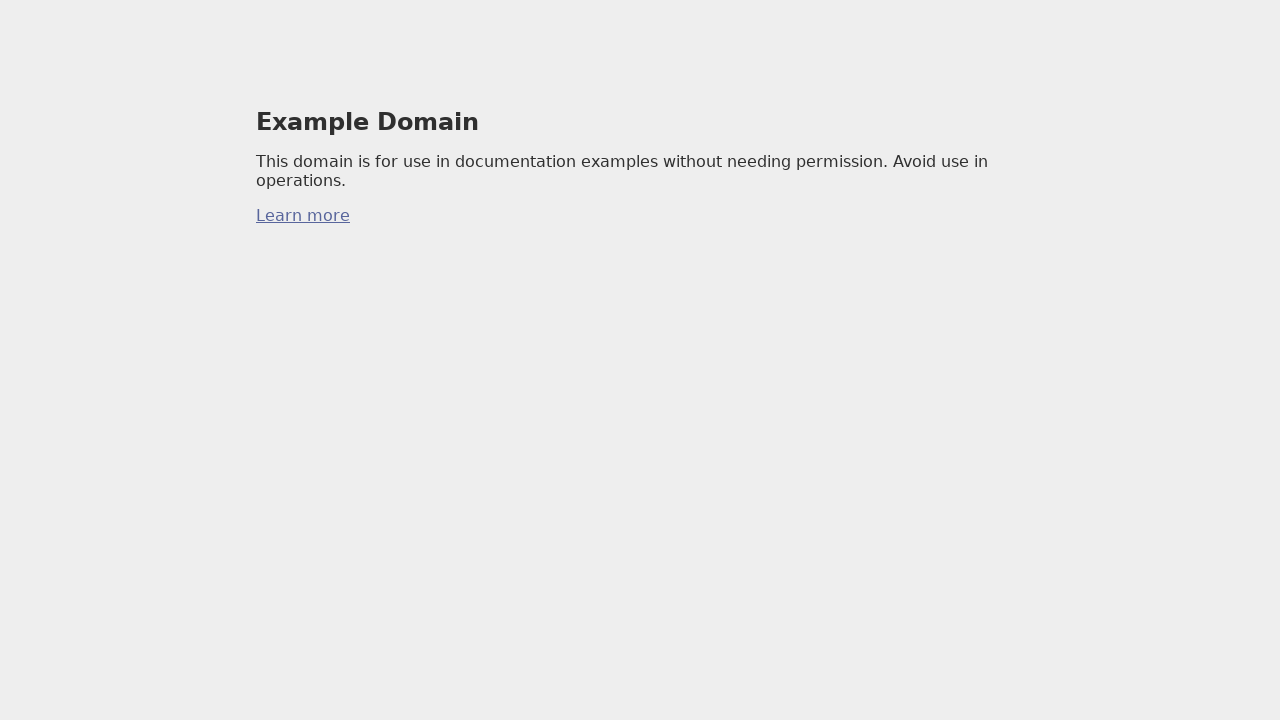

Set custom page content with JavaScript variable window.result = 1
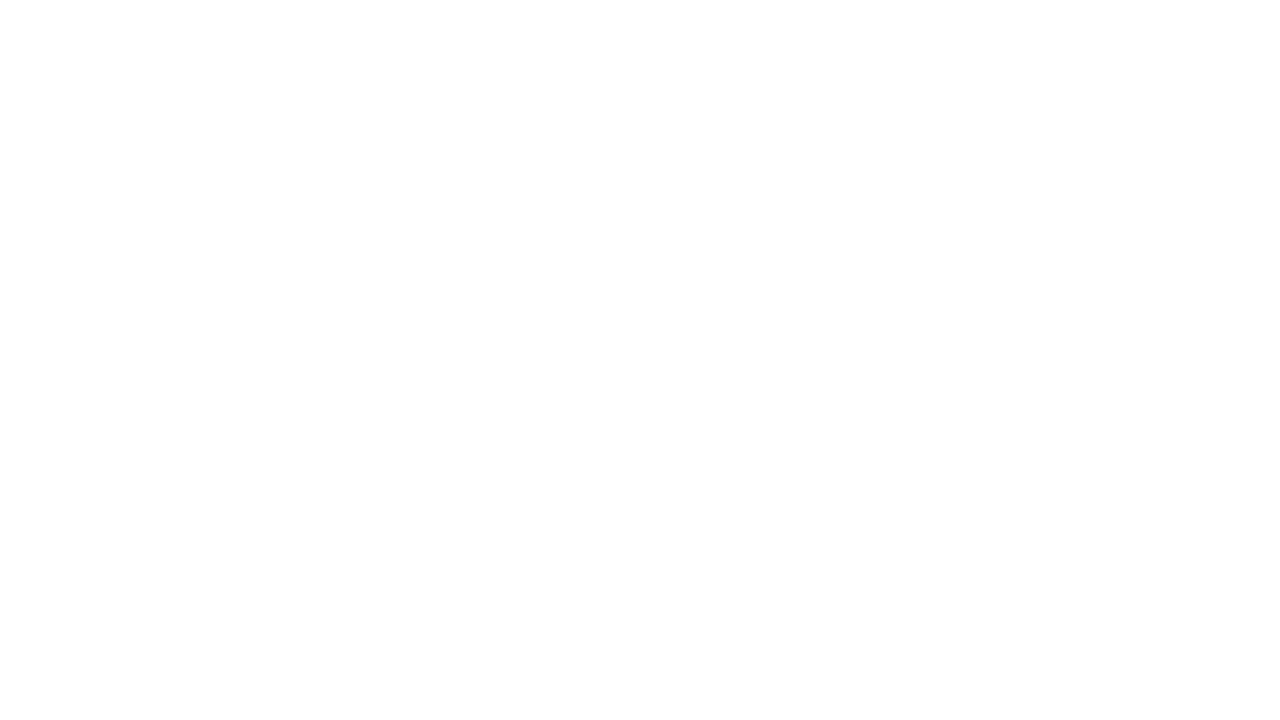

Evaluated JavaScript to retrieve window.result variable
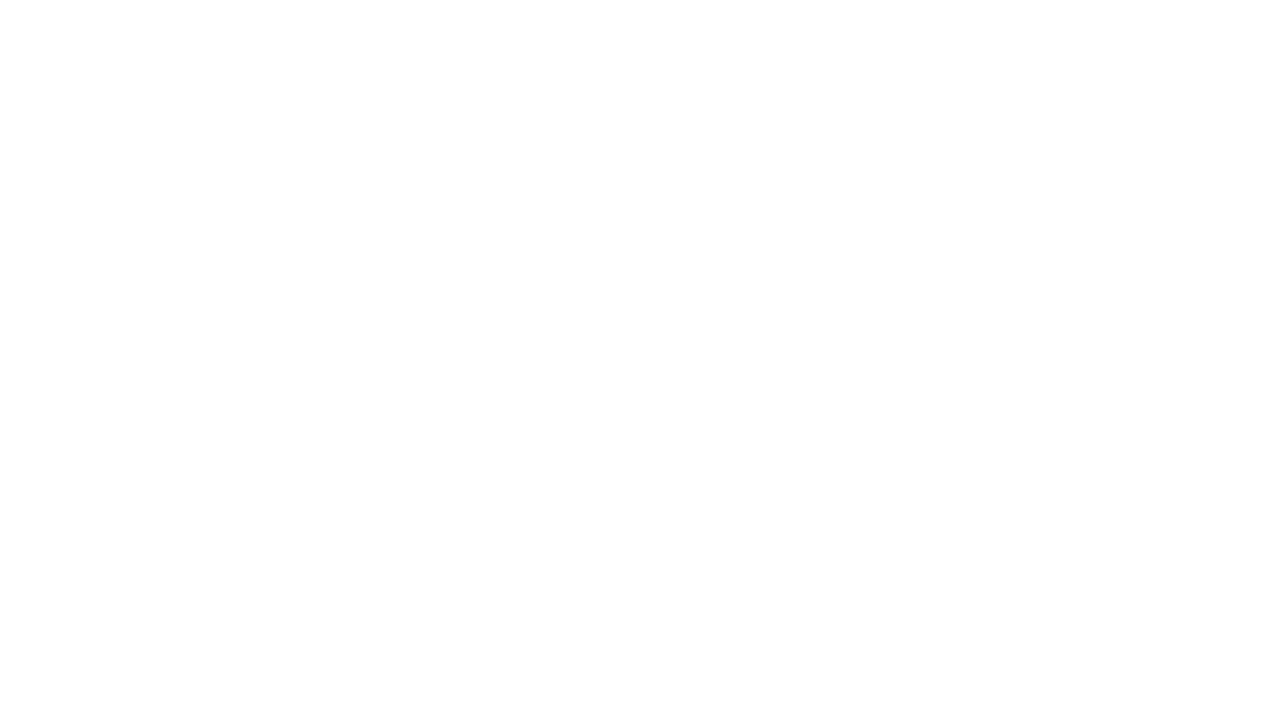

Assertion passed: window.result equals 1
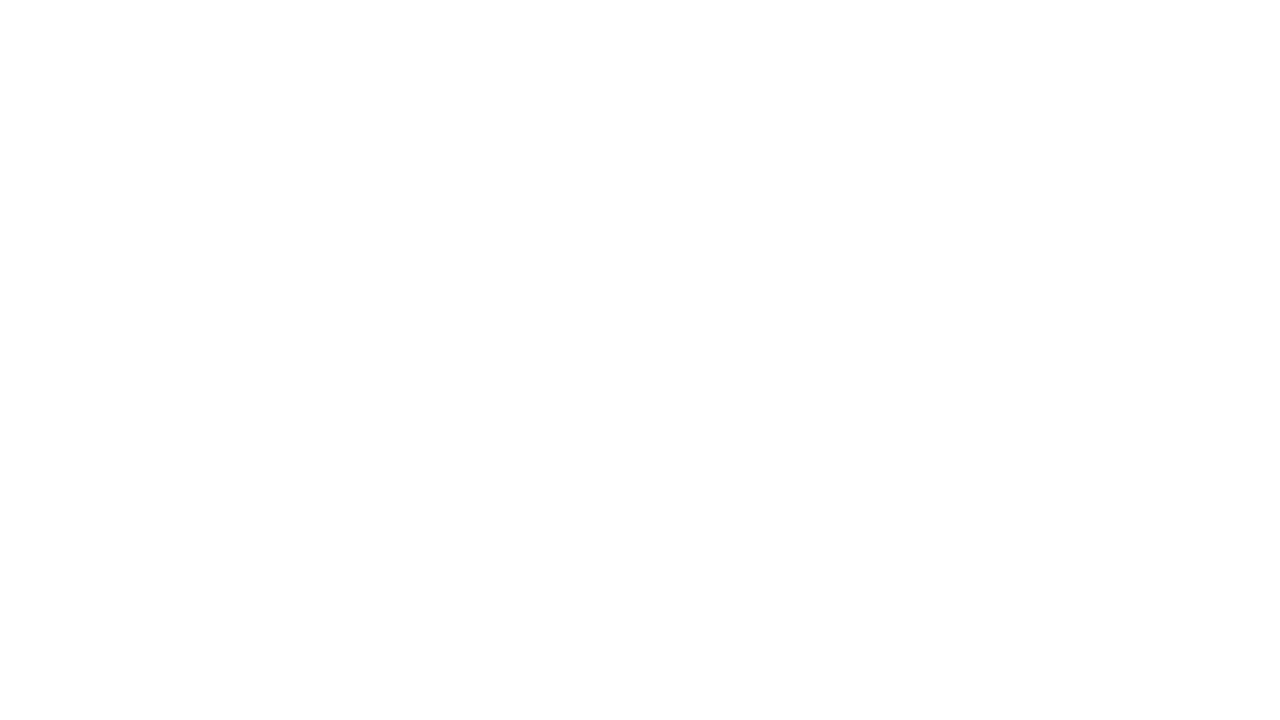

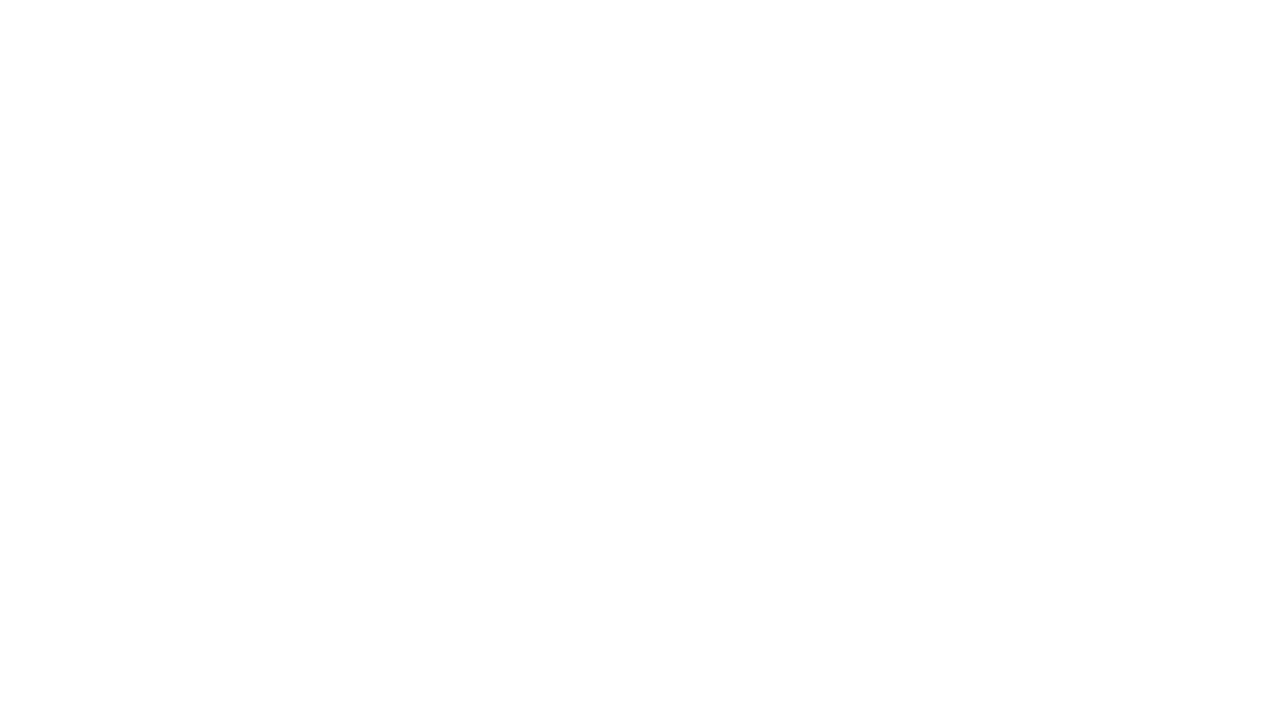